Tests that clicking the uncompressed button in the download modal changes the CDN URL to include angular.js

Starting URL: https://angularjs.org

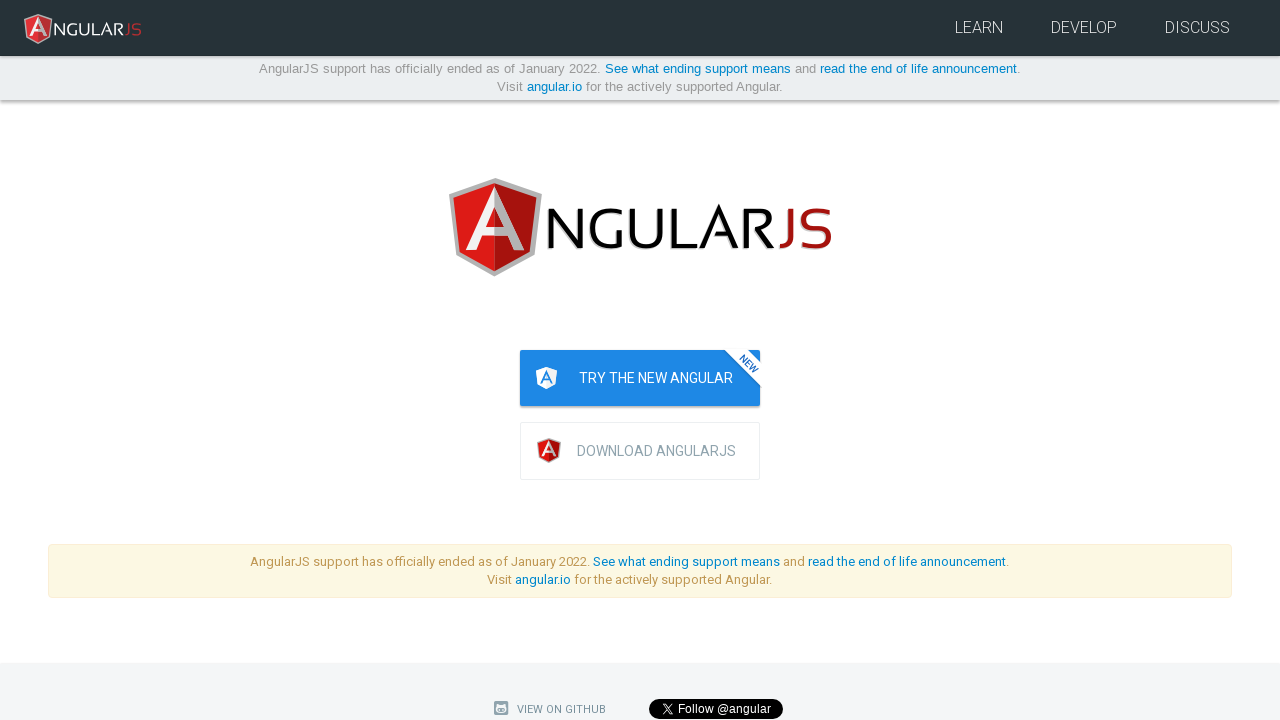

Clicked the download button to open download modal at (640, 451) on .download-btn
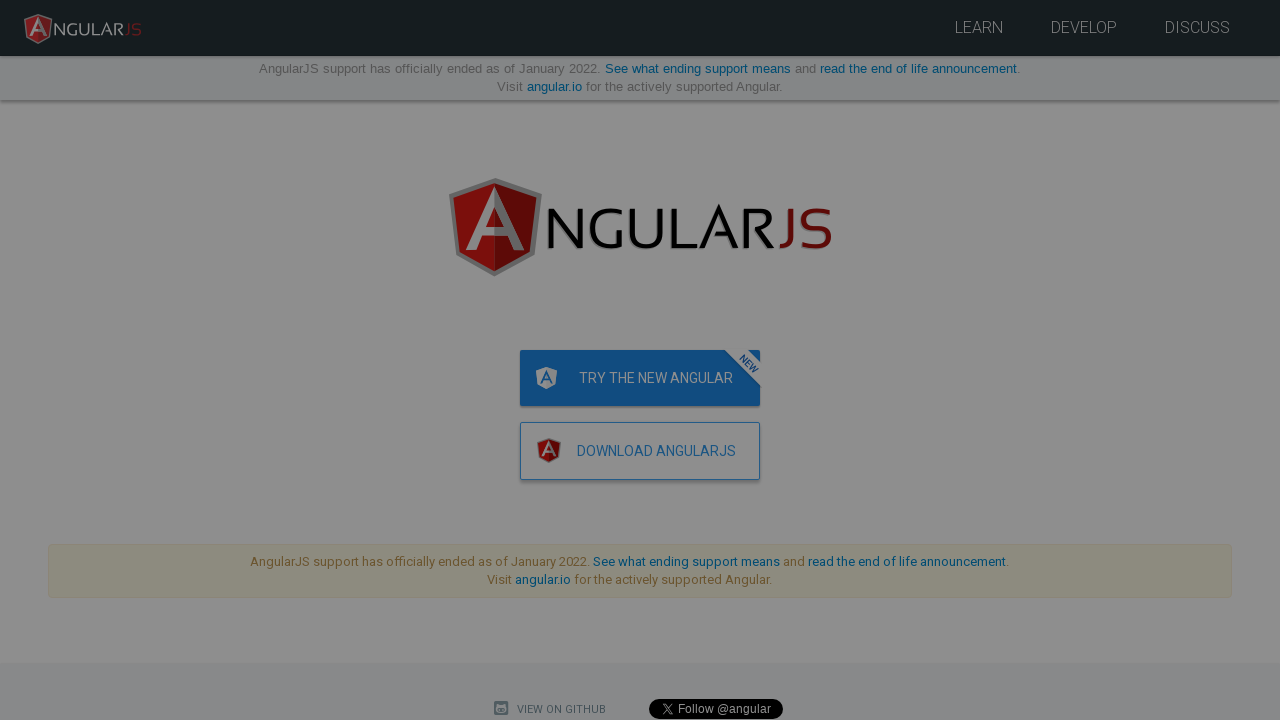

Waited 500ms for modal to fully load
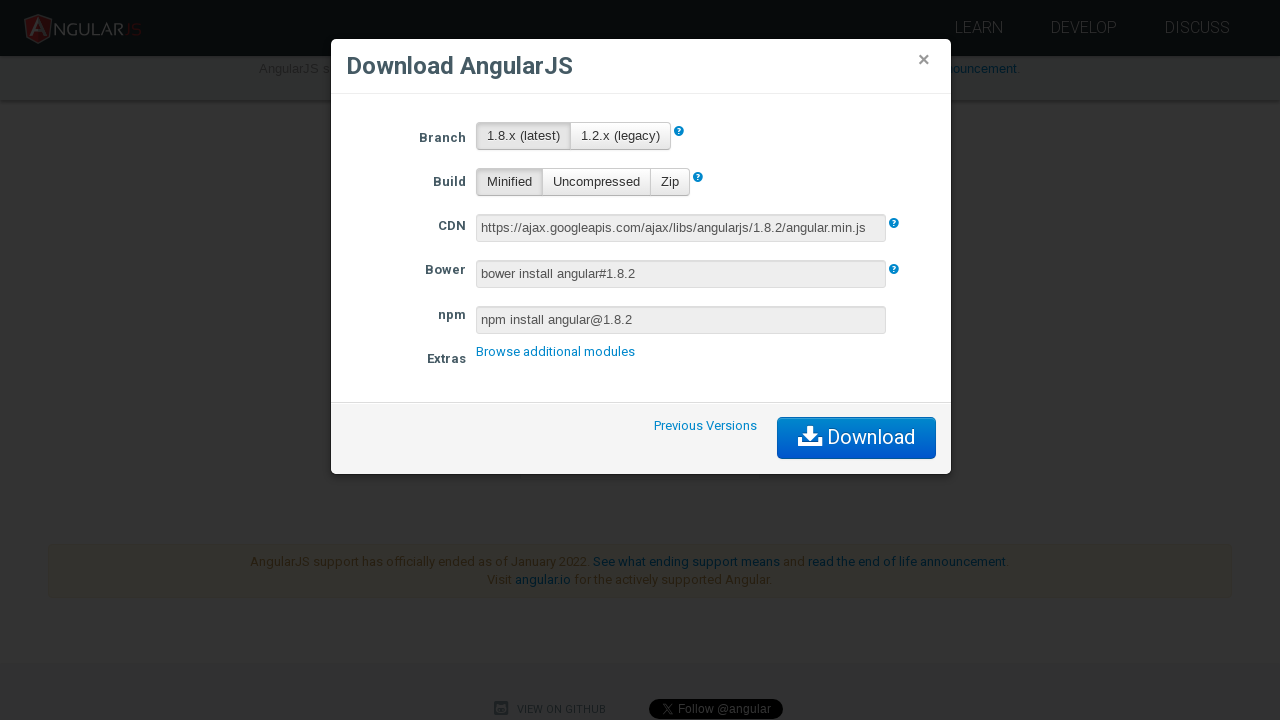

Clicked the uncompressed button in the download modal at (596, 182) on .download-modal .modal-body > dl button.uncompressed
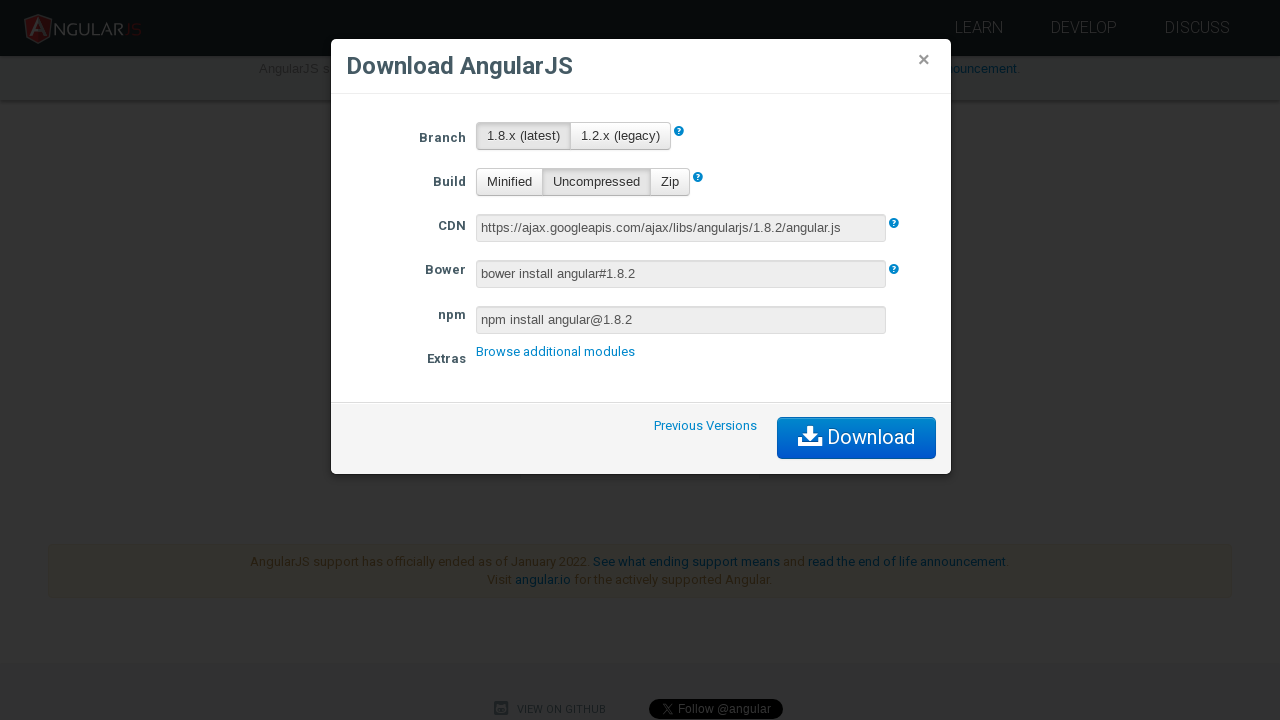

CDN URL input field appeared and is ready
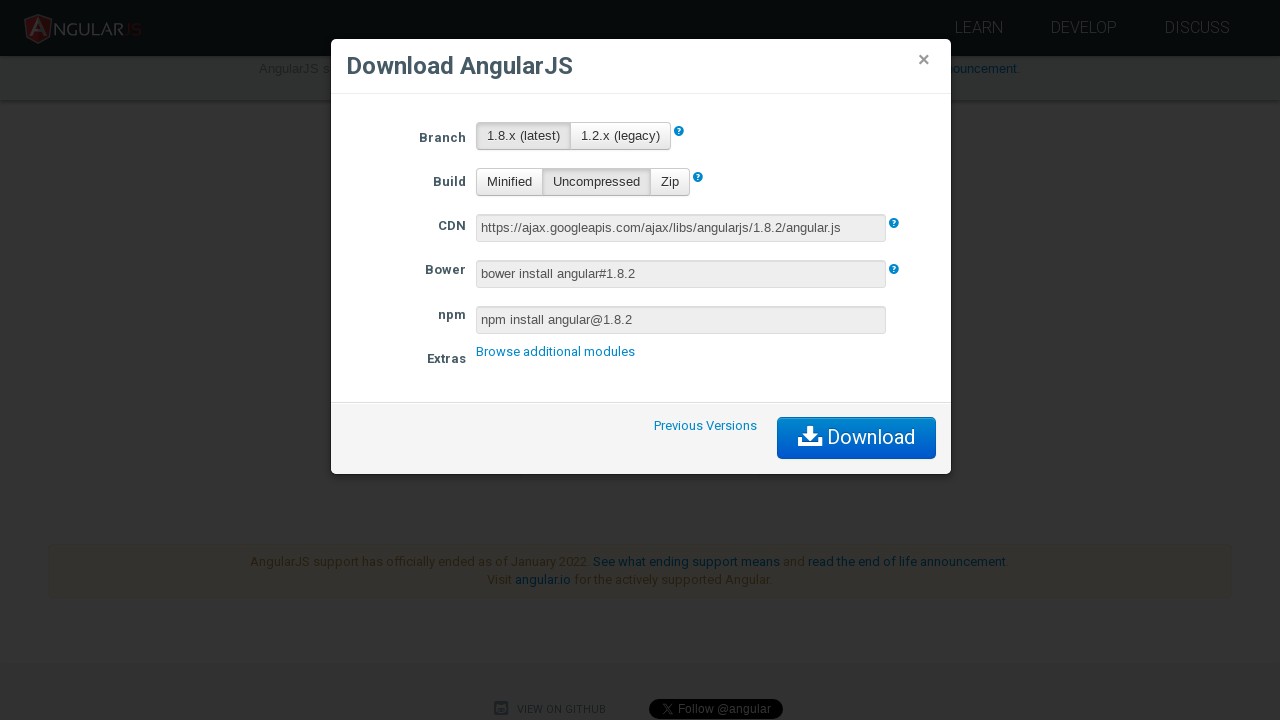

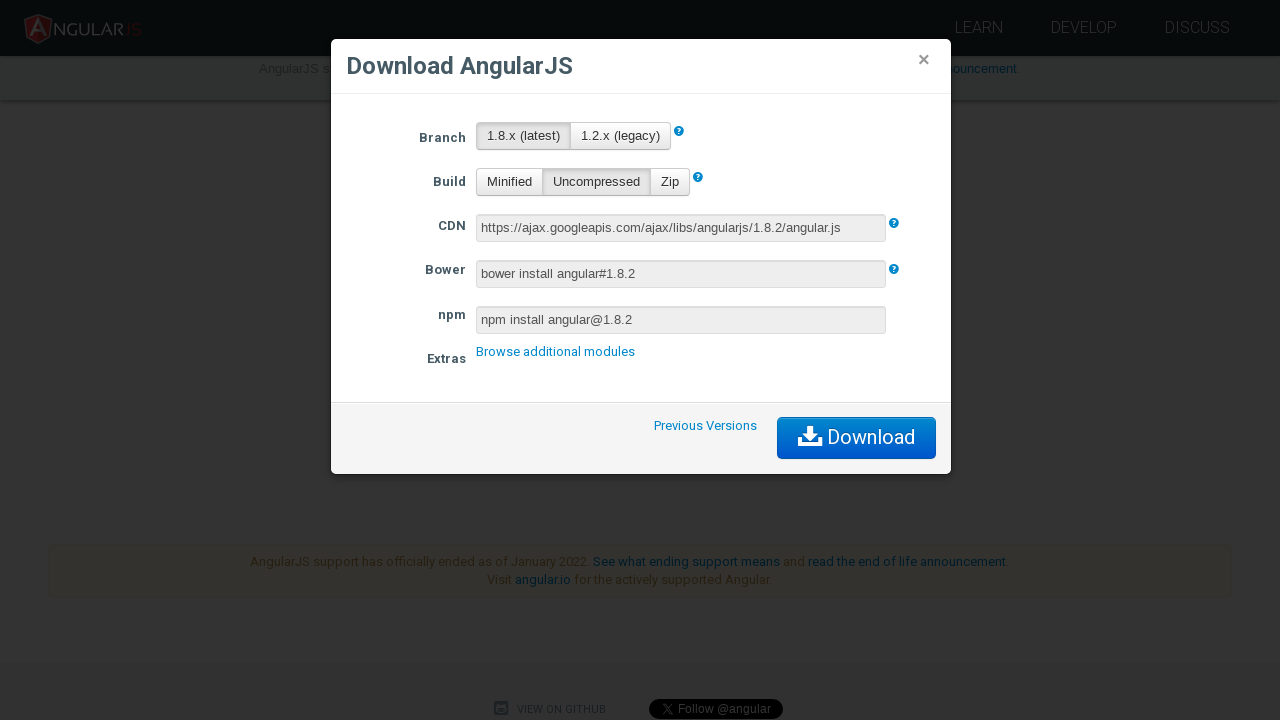